Tests horizontal scrolling functionality by navigating to a dashboard page and scrolling left by 2000 pixels using JavaScript execution.

Starting URL: https://dashboards.handmadeinteractive.com/jasonlove/

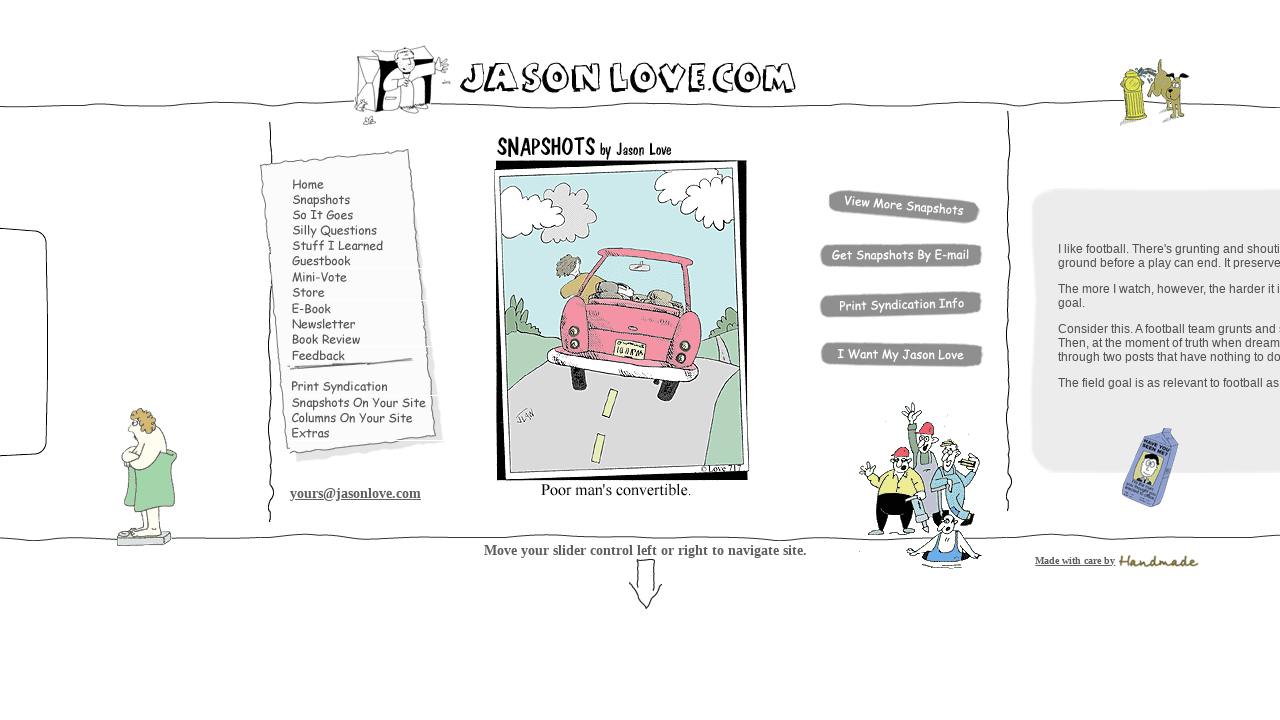

Waited for dashboard page to load with networkidle state
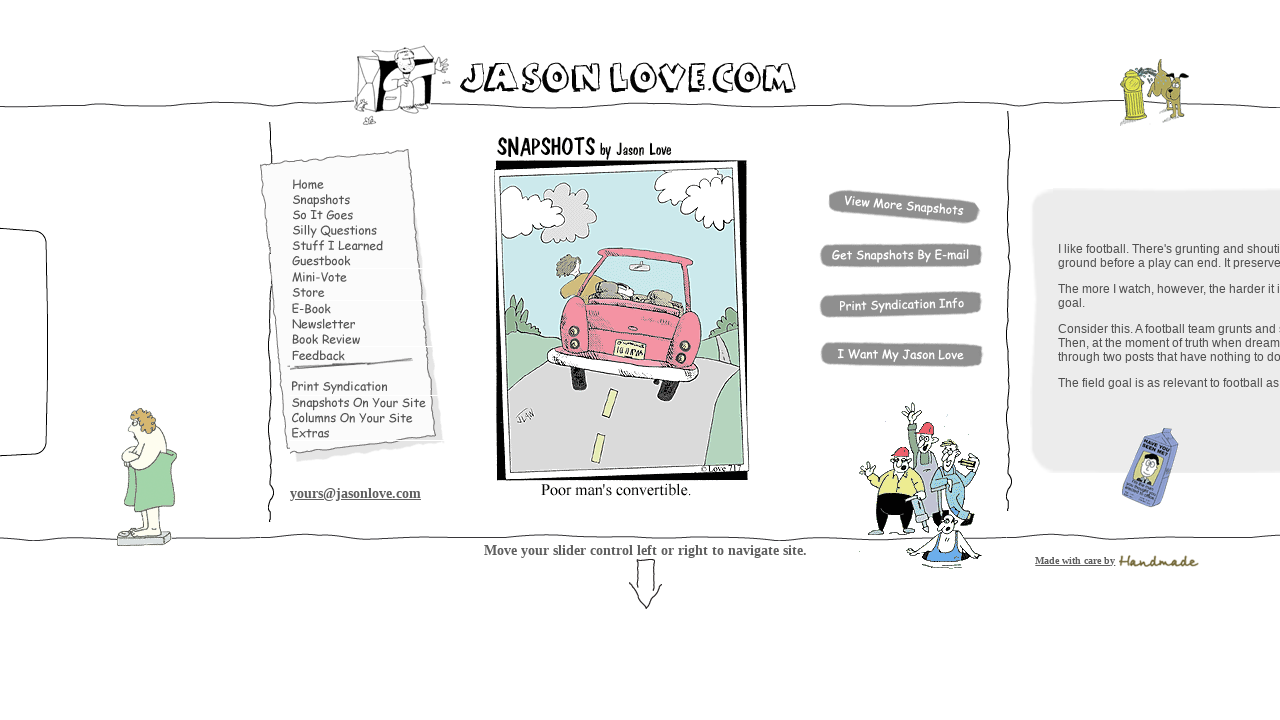

Scrolled left by 2000 pixels using JavaScript
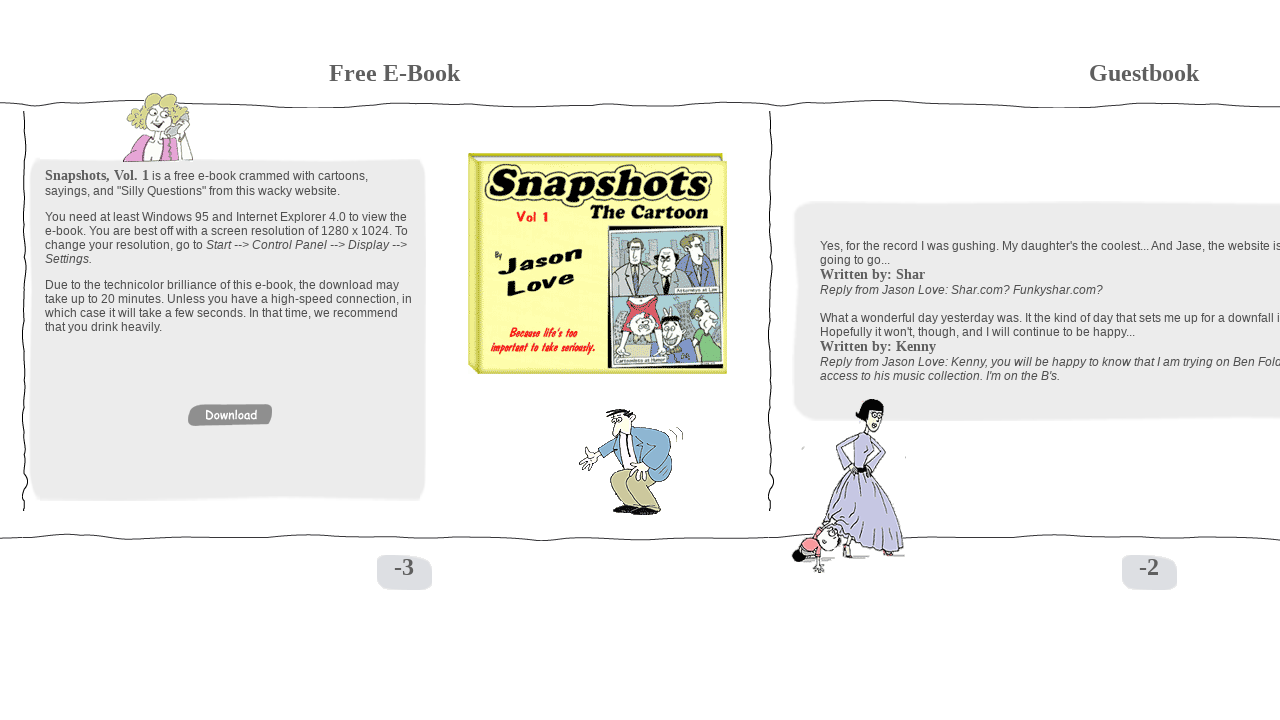

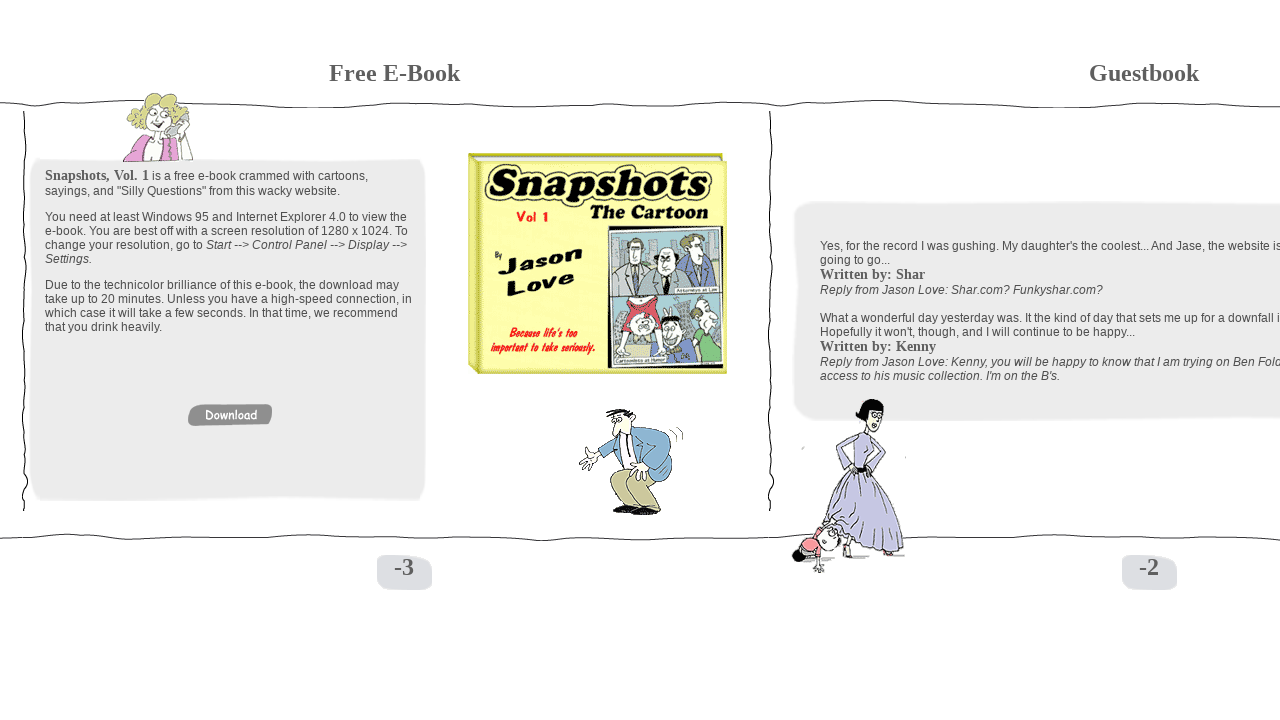